Navigates to ToolsQA login page, scrolls down, and verifies the page title

Starting URL: https://demoqa.com/login

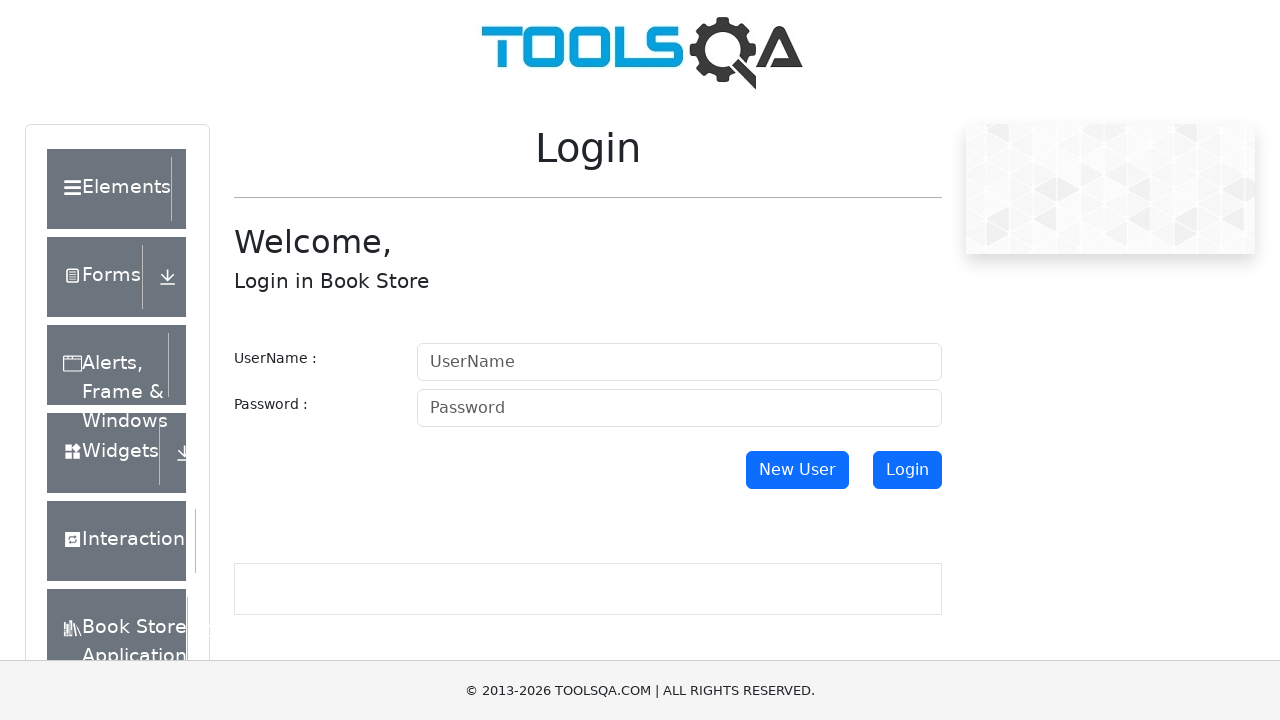

Scrolled down the page by 200 pixels
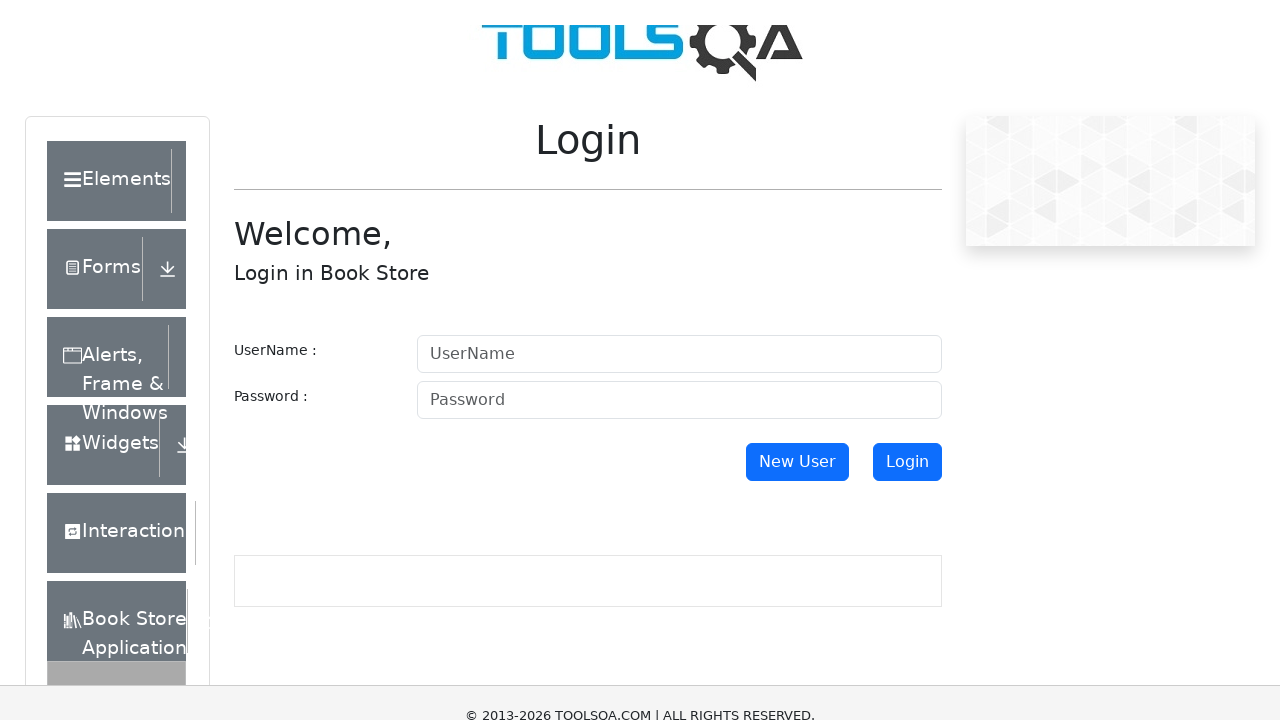

Waited 1000ms for page to settle
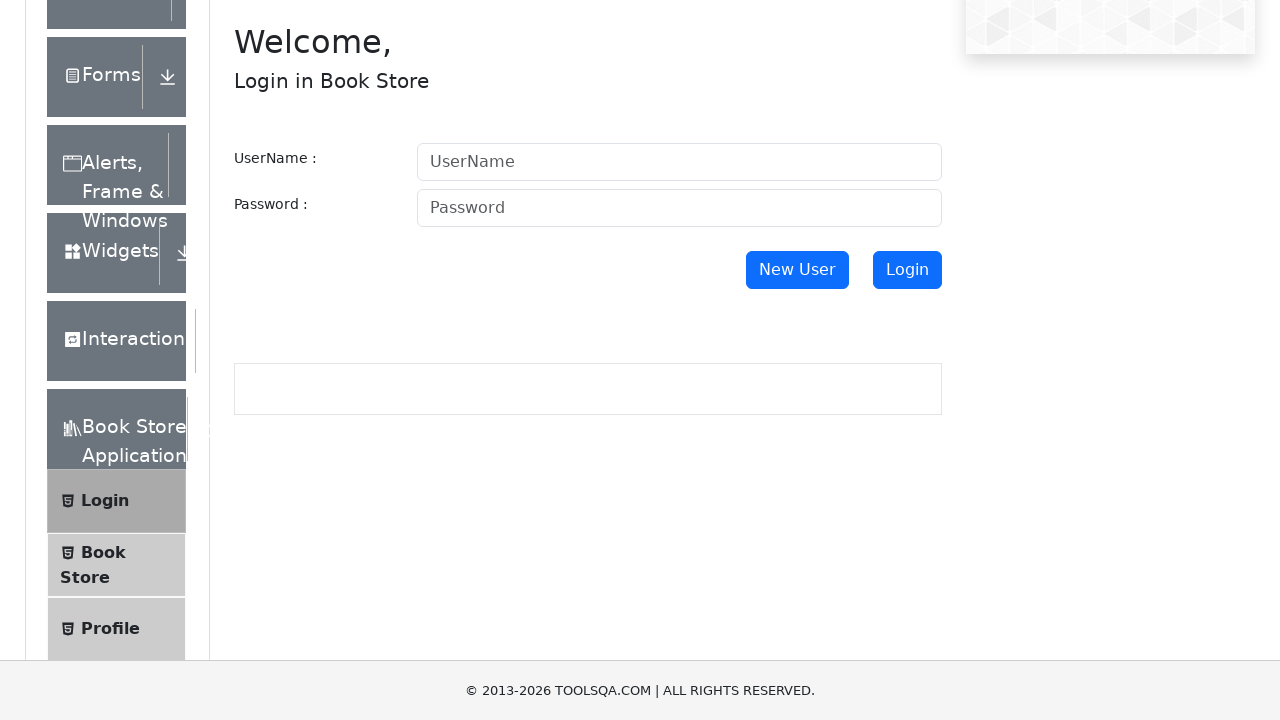

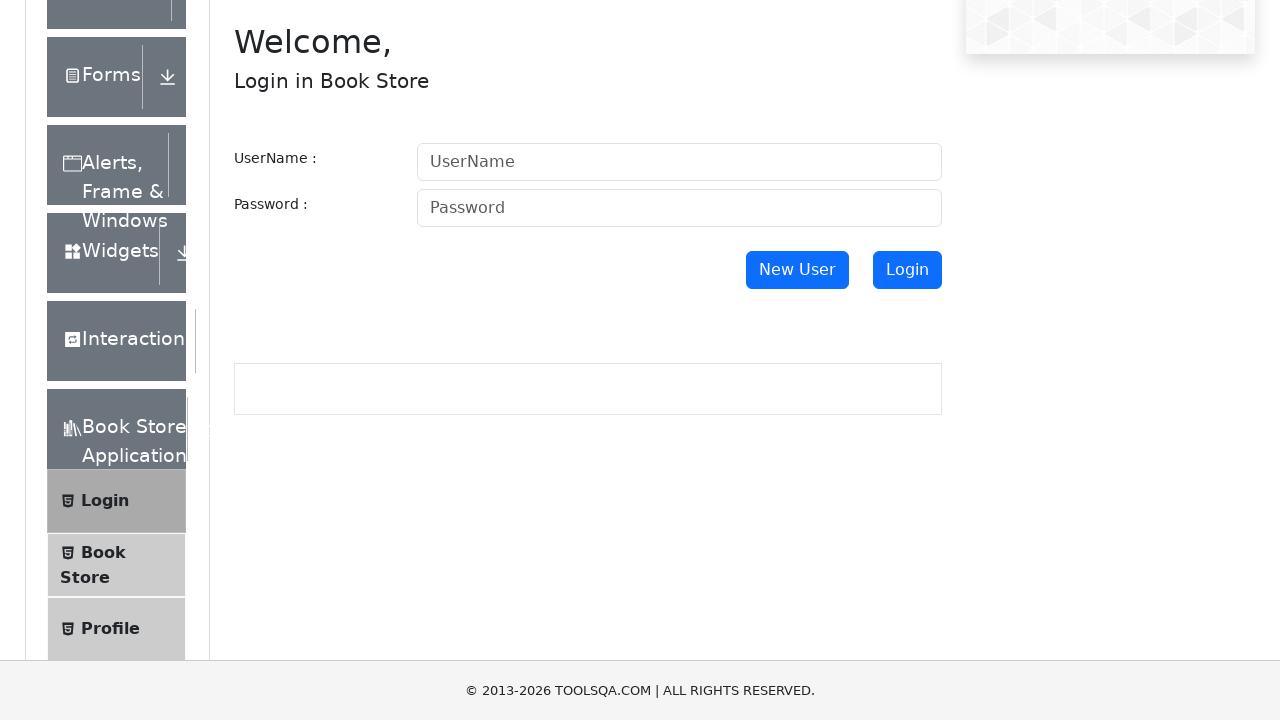